Verifies that the third table cell contains the label "Site name"

Starting URL: http://angel.net/~nic/passwd.sha1.1a.html

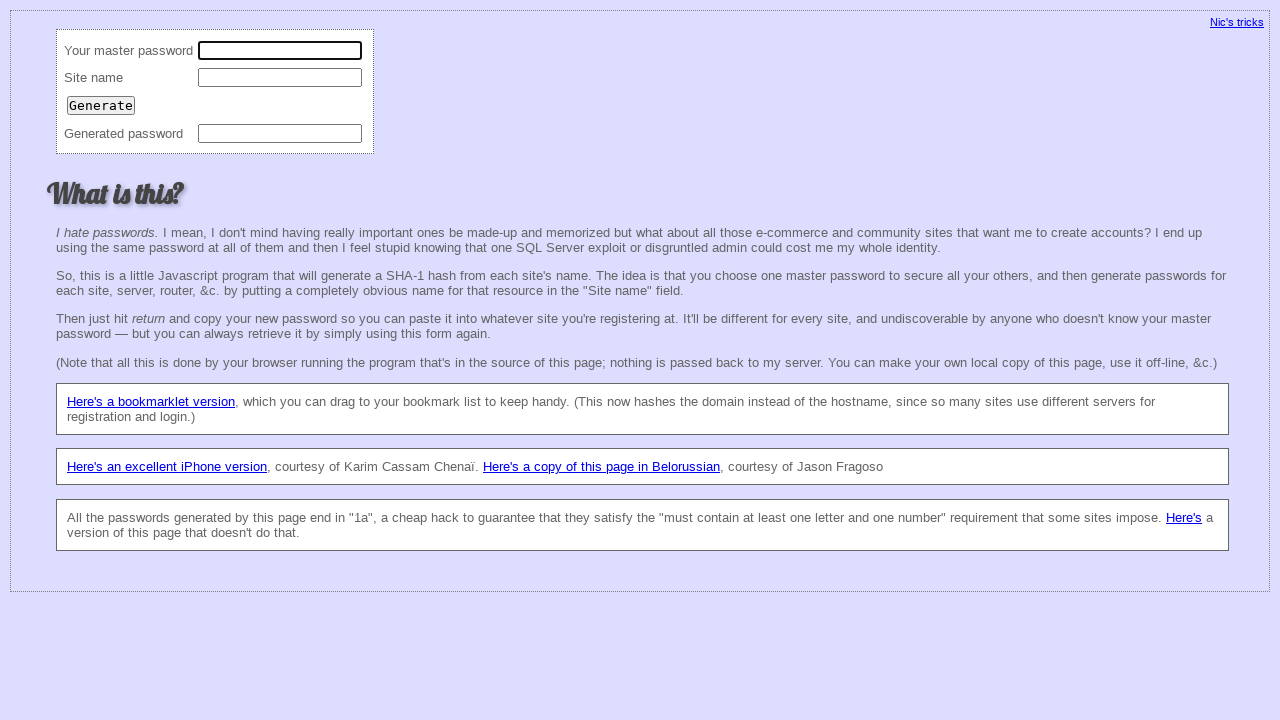

Located all td elements on the page
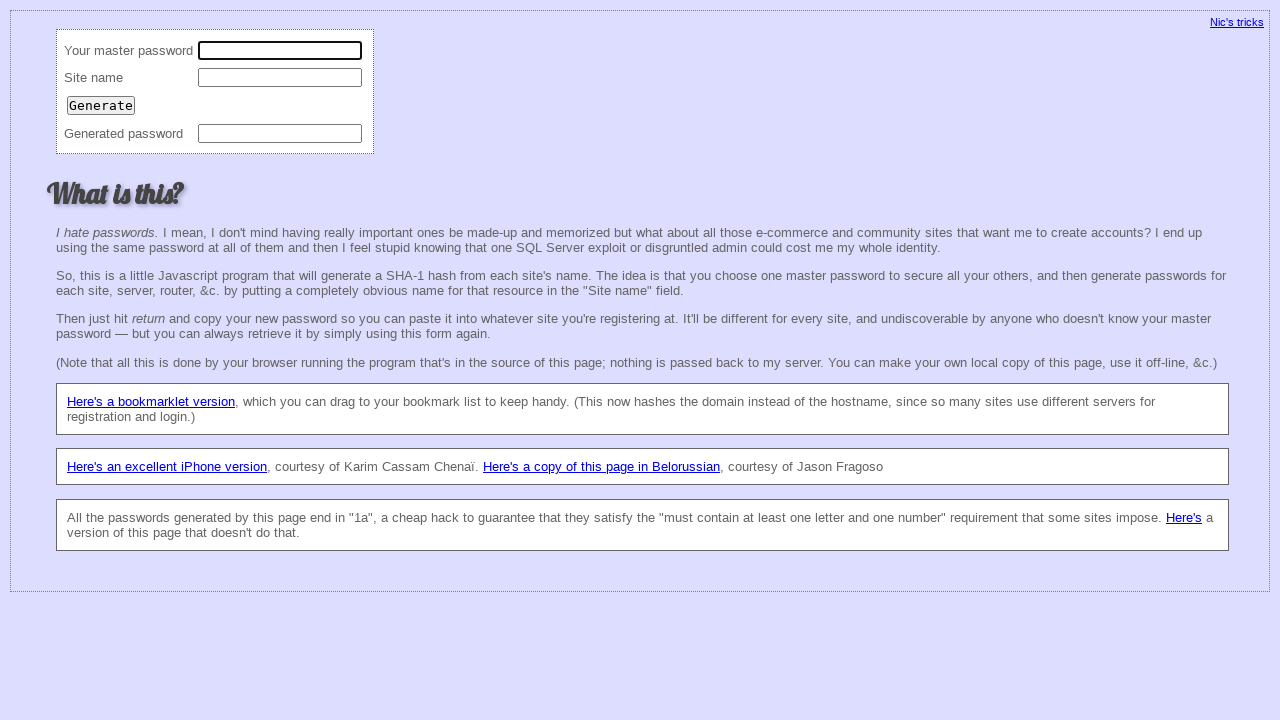

Retrieved text from third table cell
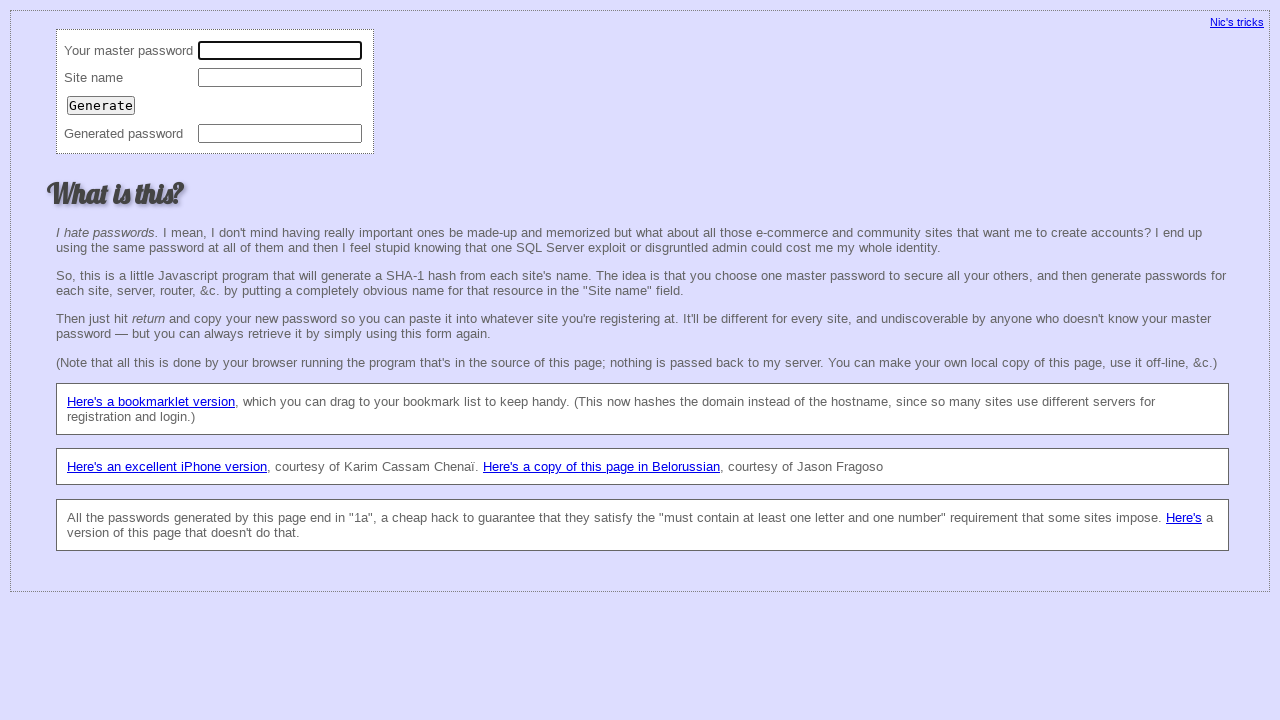

Verified that third table cell contains 'Site name'
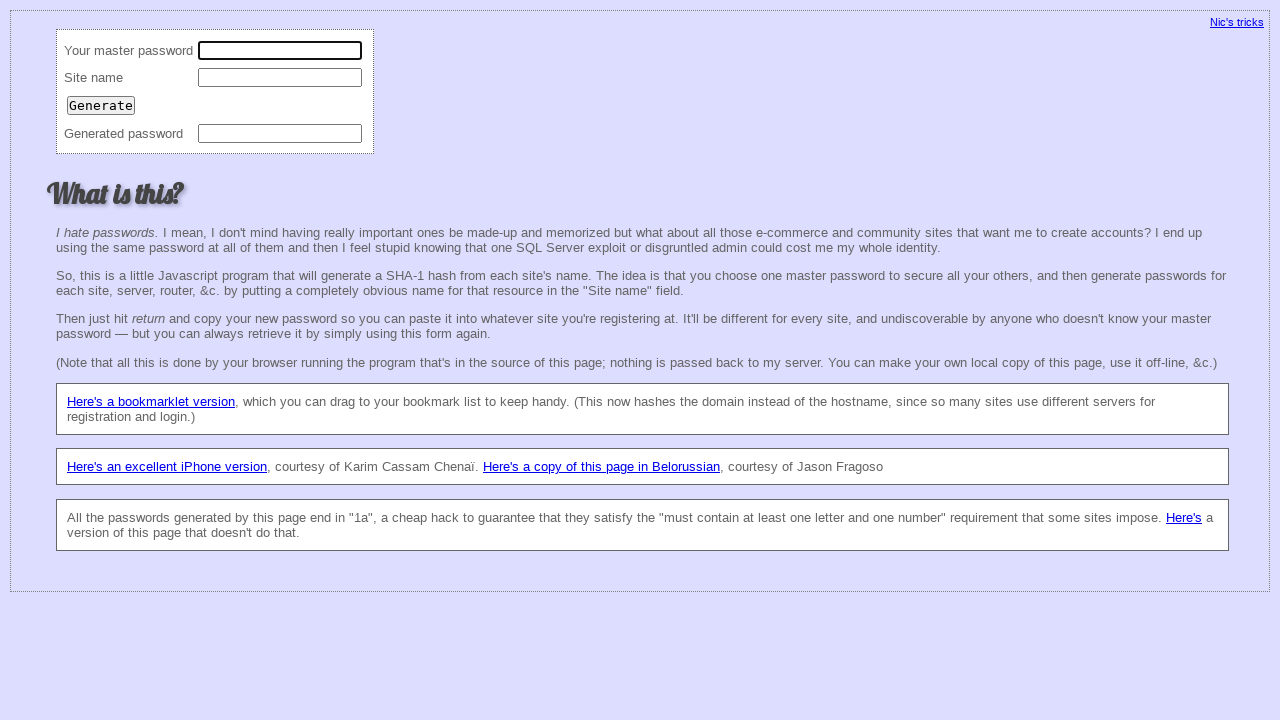

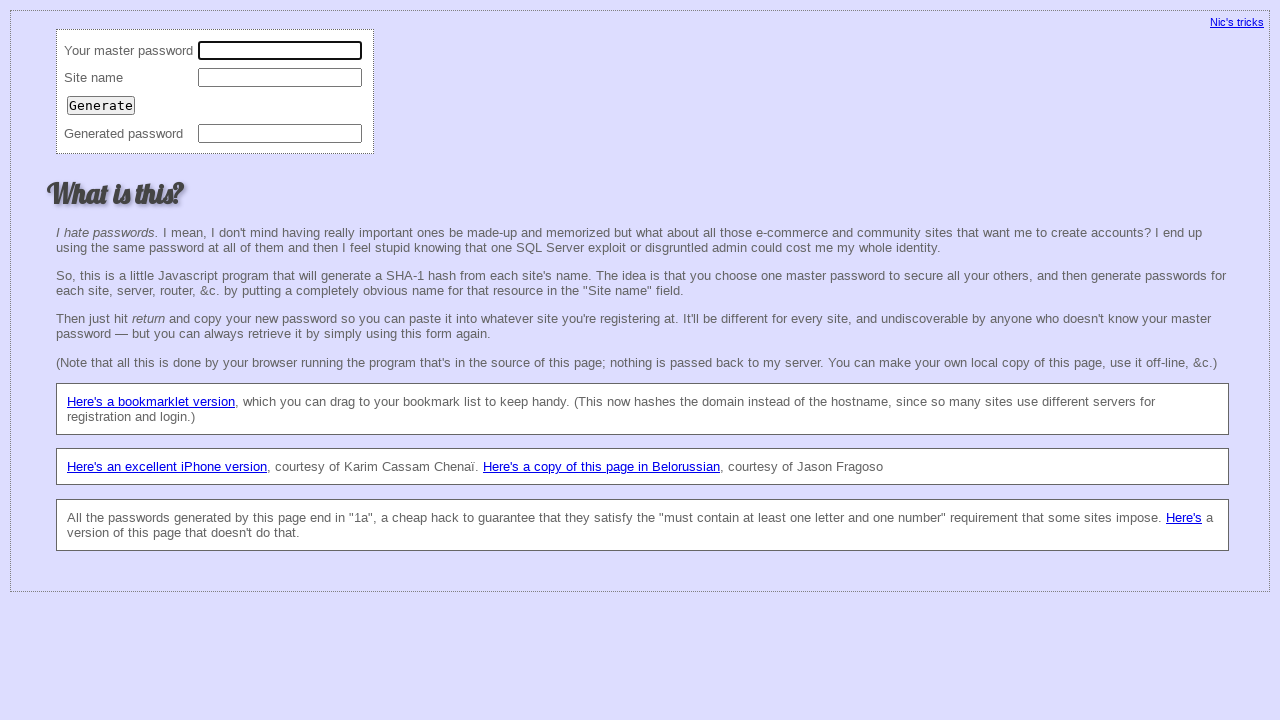